Fills in the phone number field

Starting URL: http://demo.automationtesting.in/Register.html

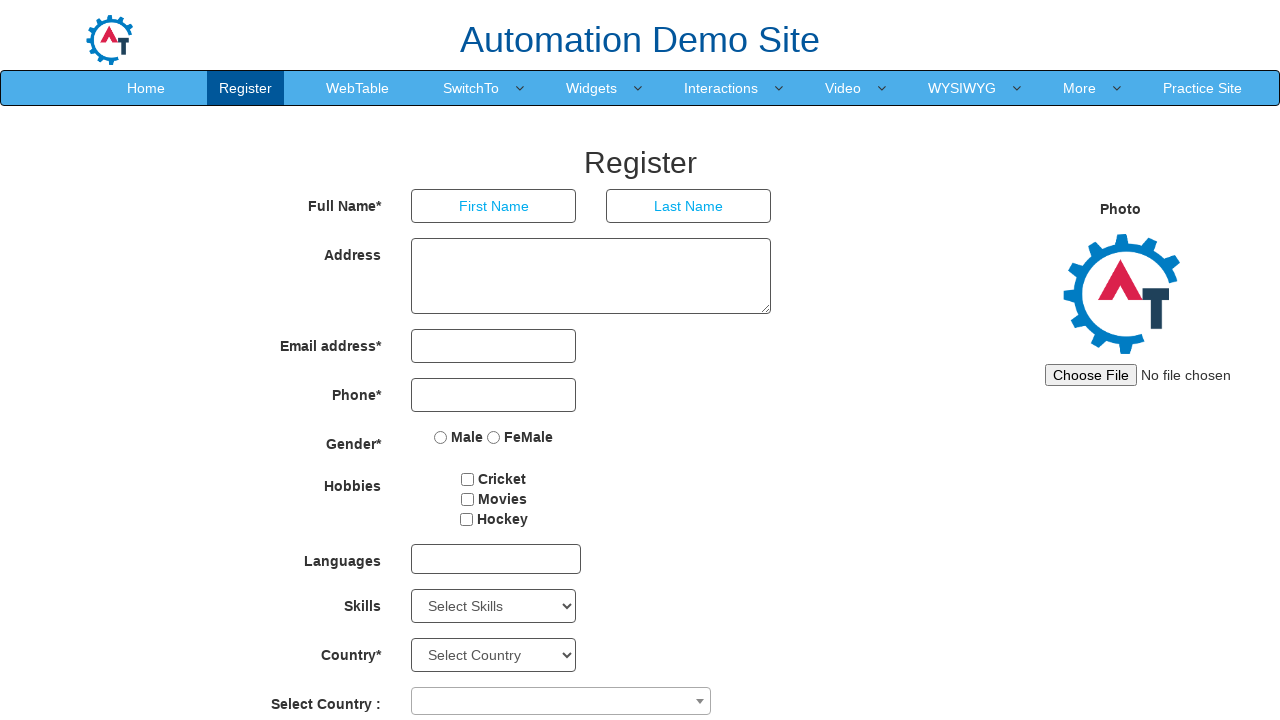

Cleared phone number field on input[ng-model='Phone']
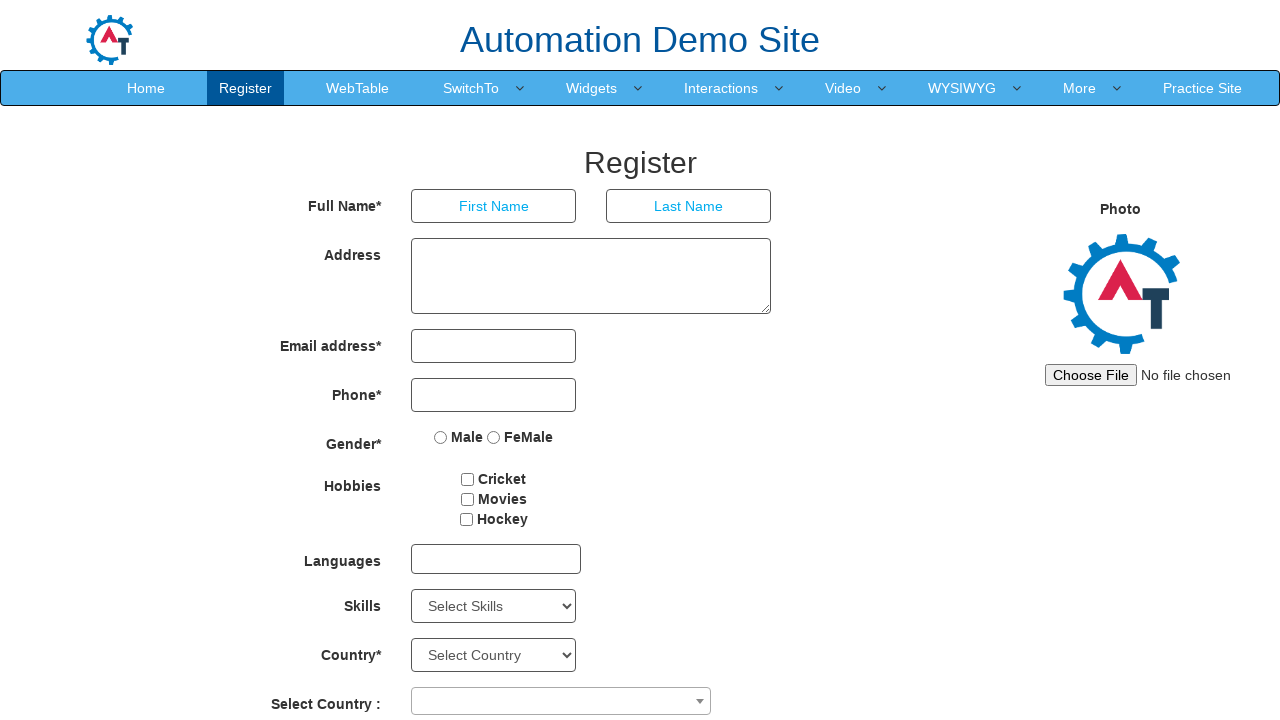

Filled phone number field with '9518923195' on input[ng-model='Phone']
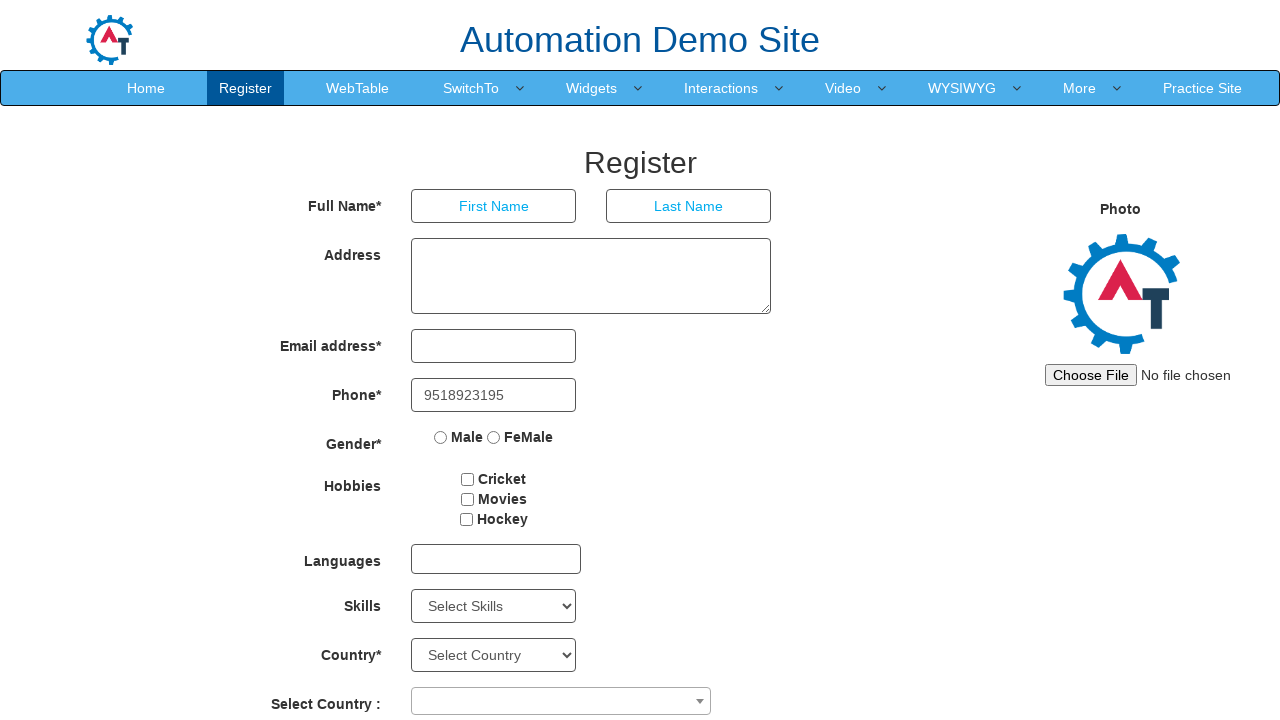

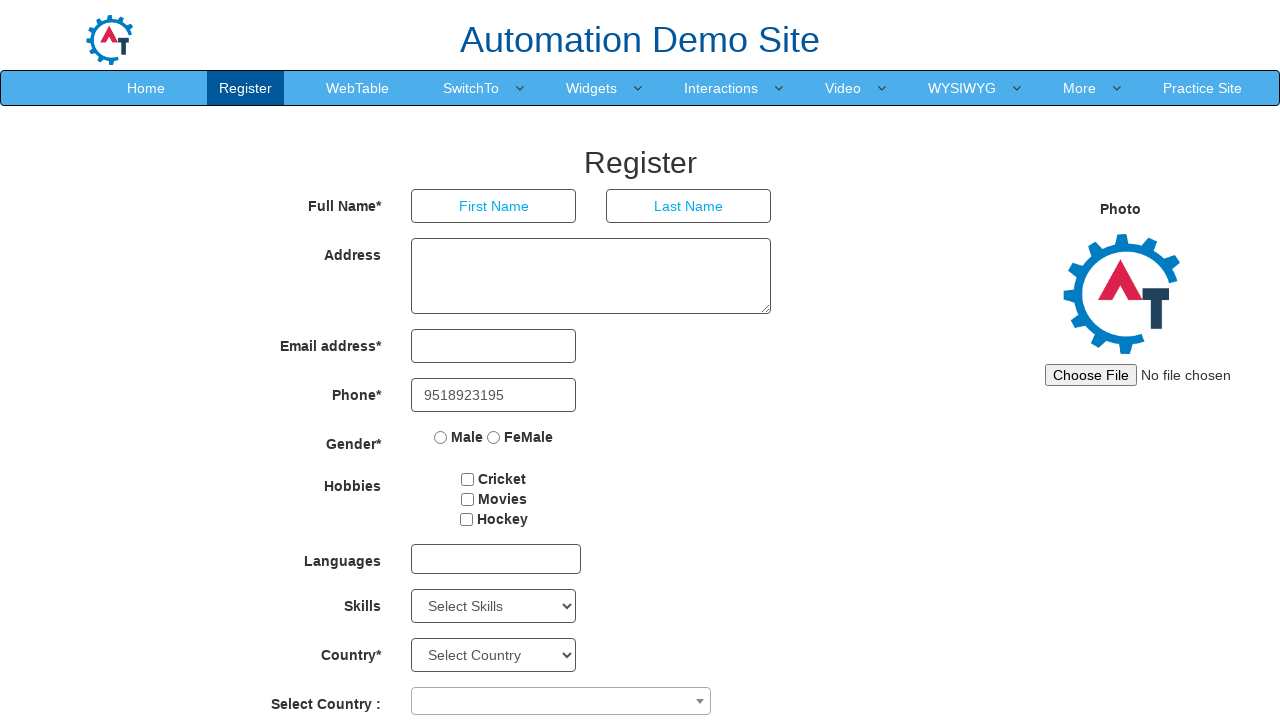